Tests table element interaction on a practice page by locating a table, counting rows and columns, and verifying table cell content is accessible.

Starting URL: https://rahulshettyacademy.com/AutomationPractice/

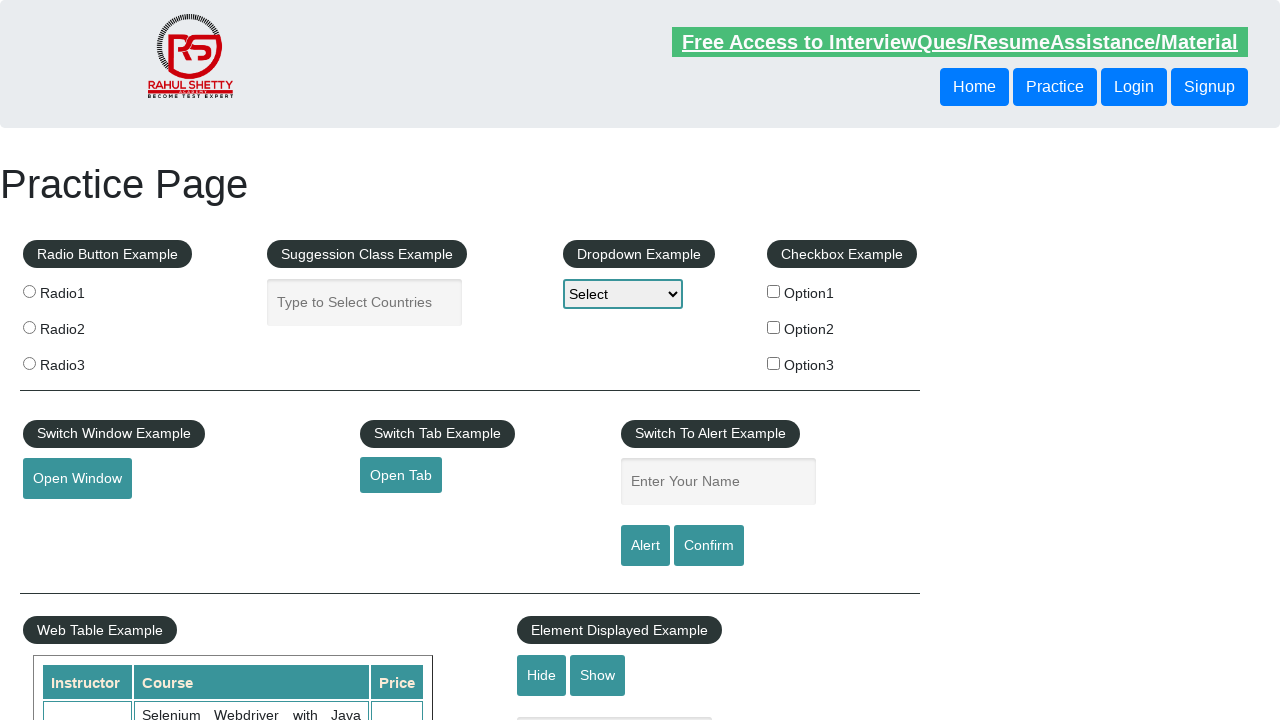

Waited for table with name 'courses' to be present on the page
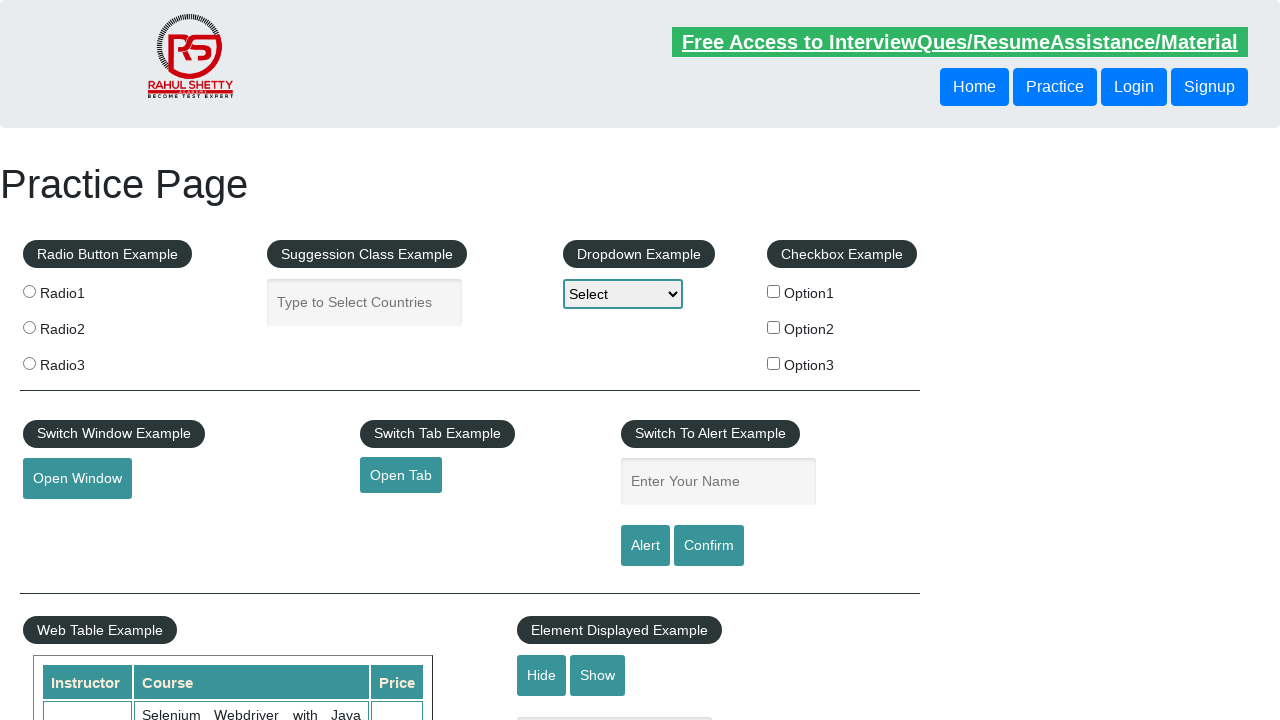

Located table element with name 'courses'
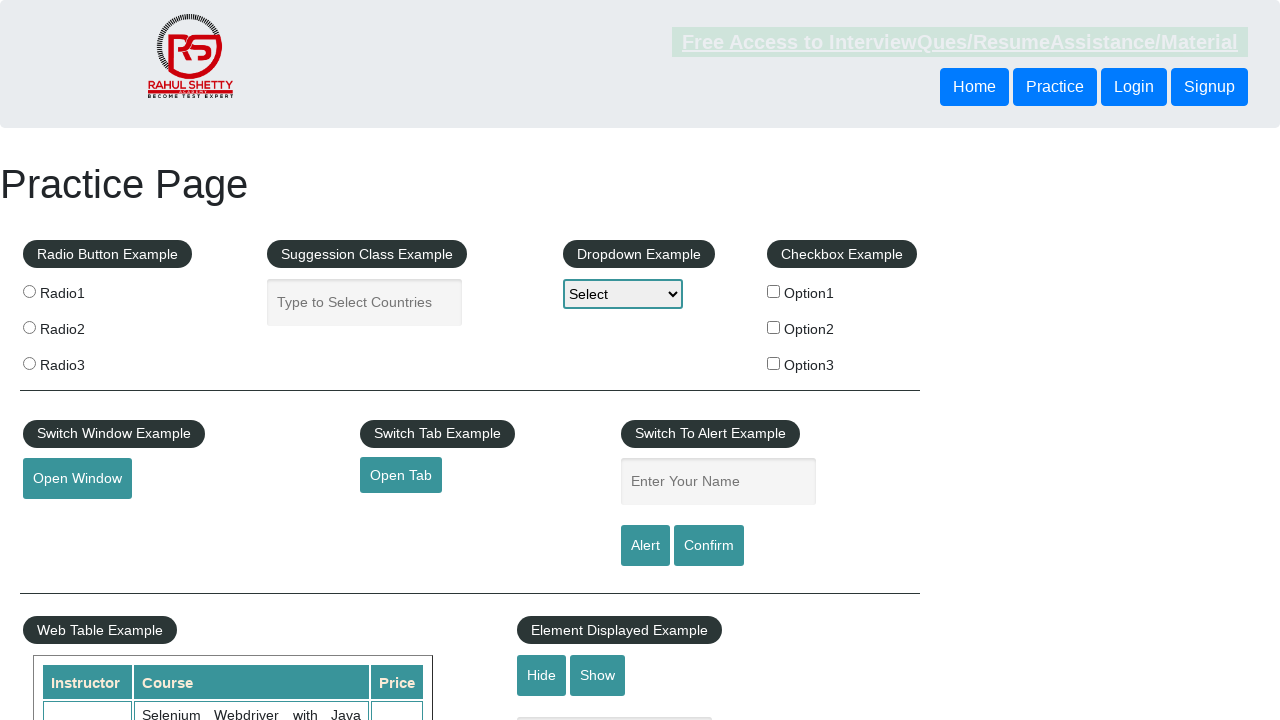

Verified that table rows exist and first row is accessible
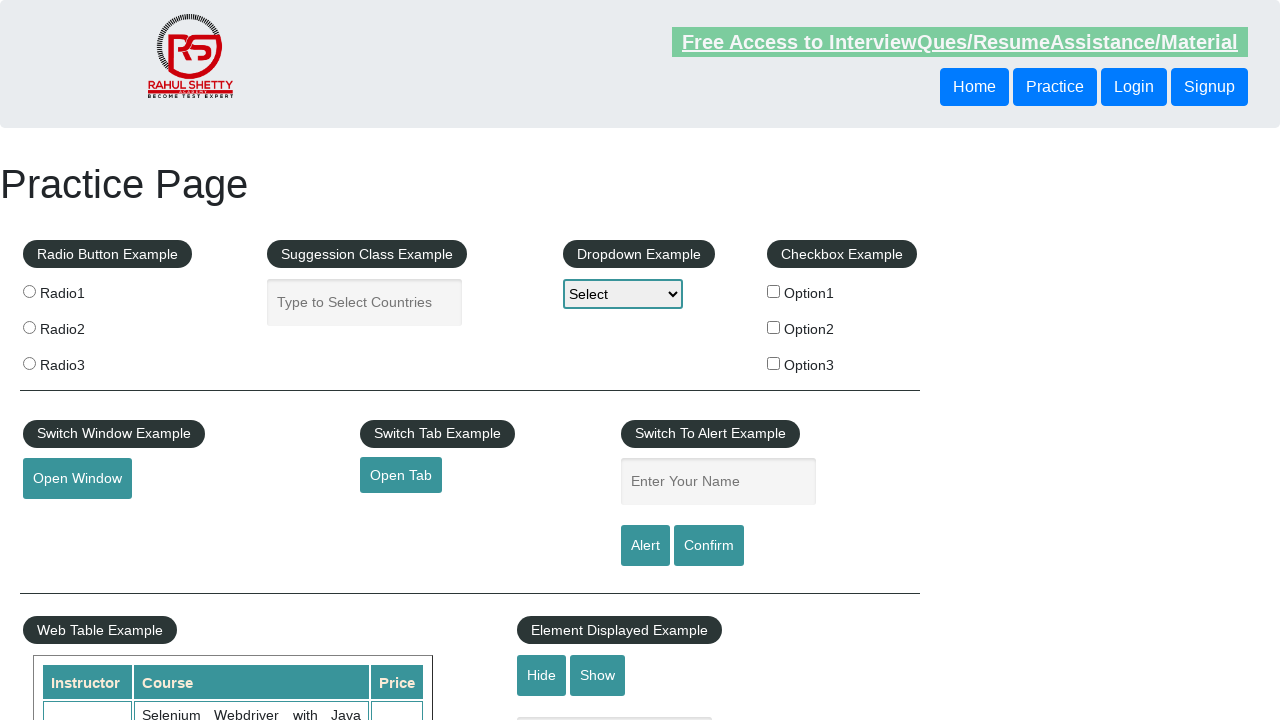

Verified that header cells exist in the first row of the table
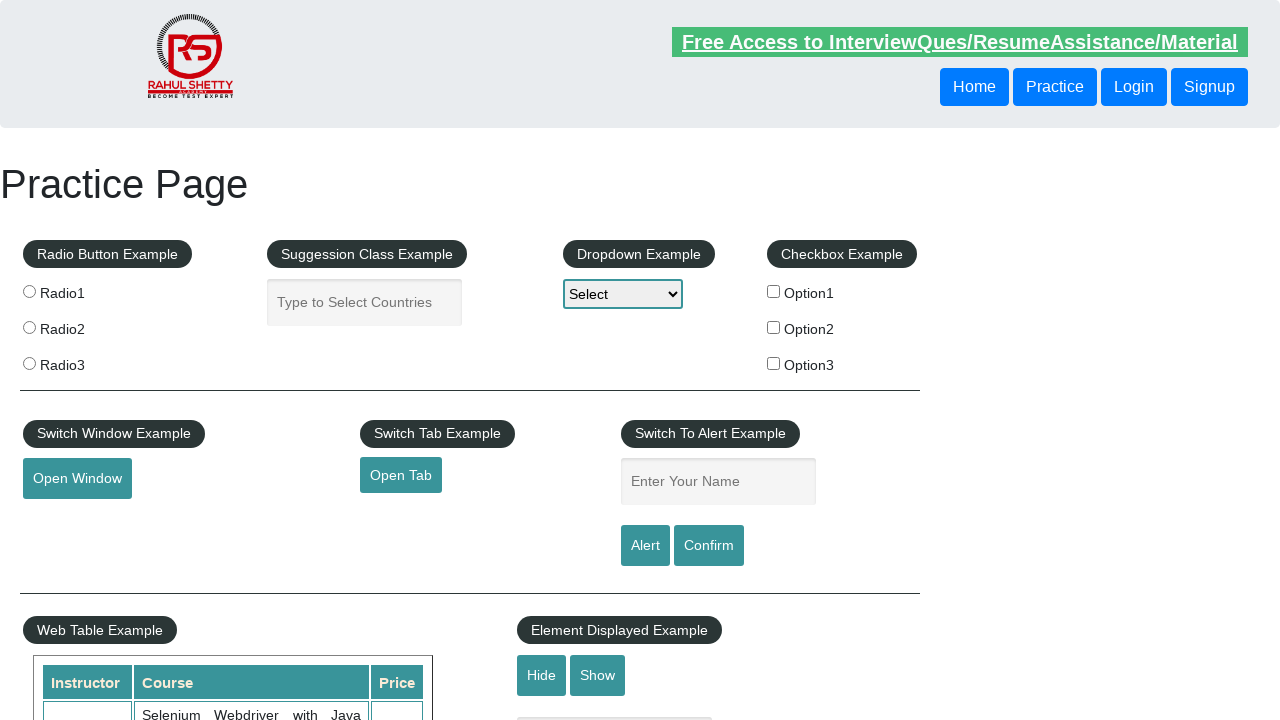

Located the second data row (3rd tr including header) and its cell elements
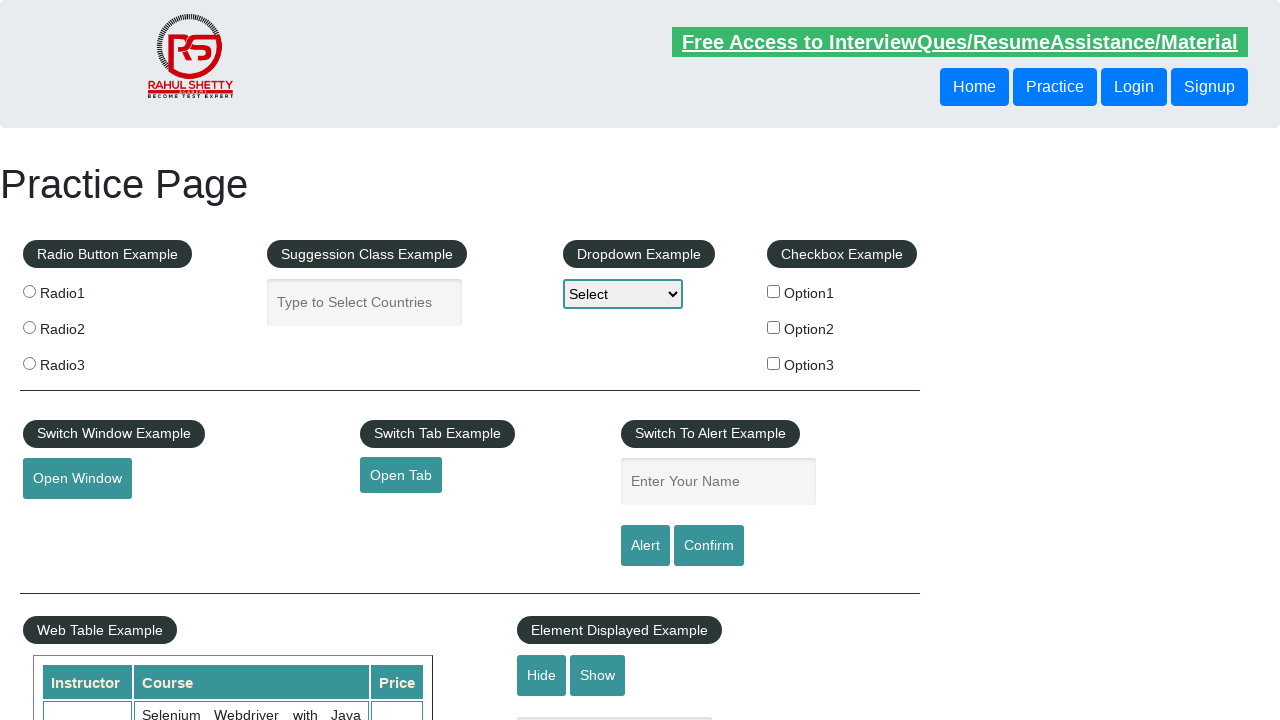

Verified that cells in the second data row are accessible
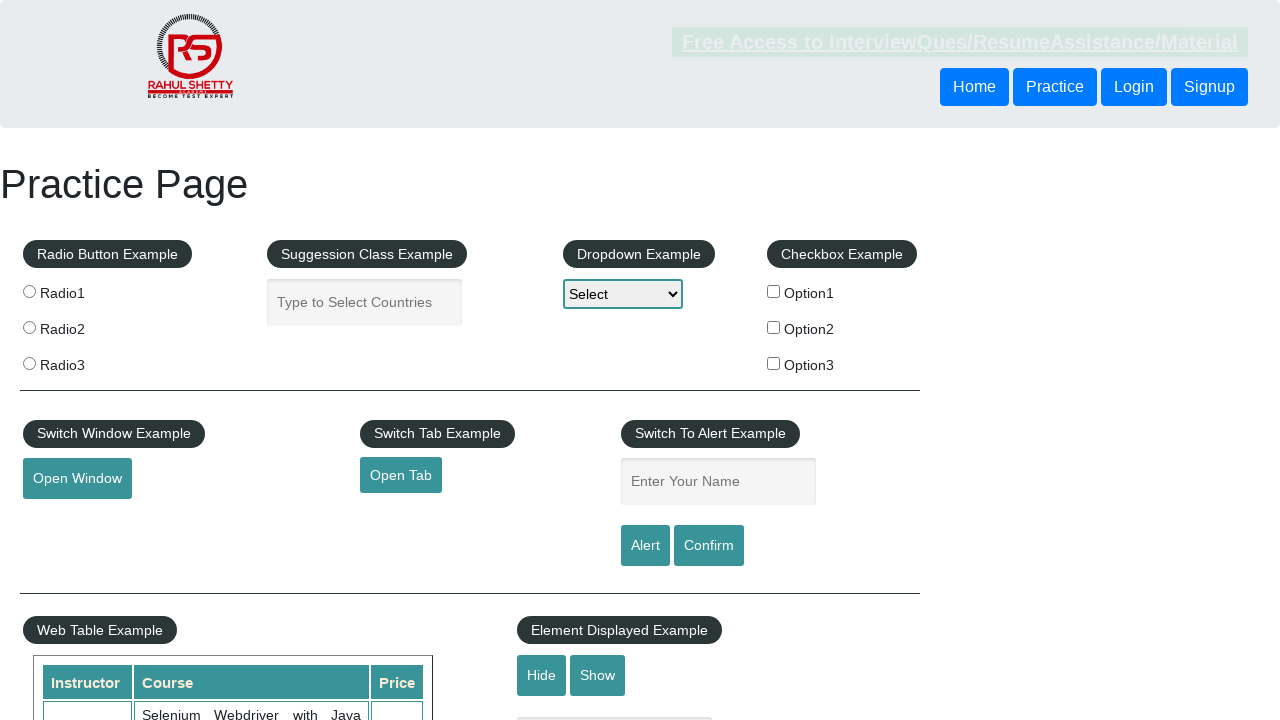

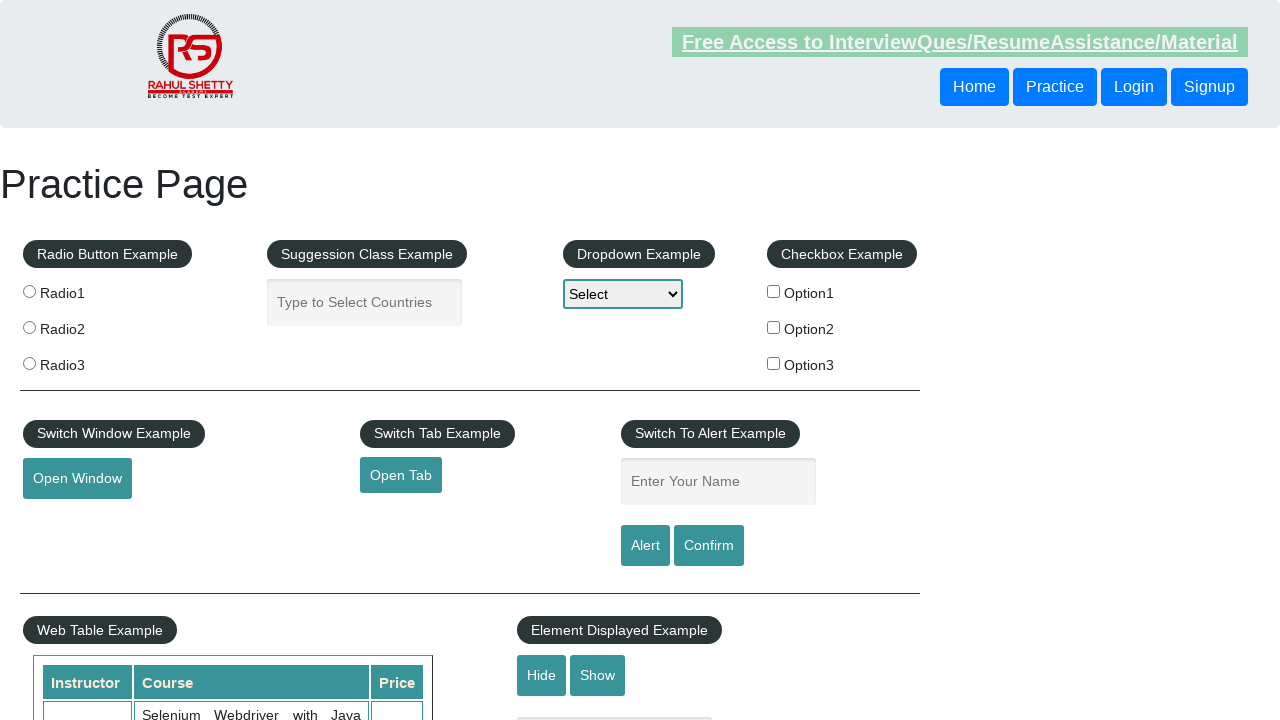